Fills out and submits the API key generation form with randomly generated data

Starting URL: https://api.nasa.gov/

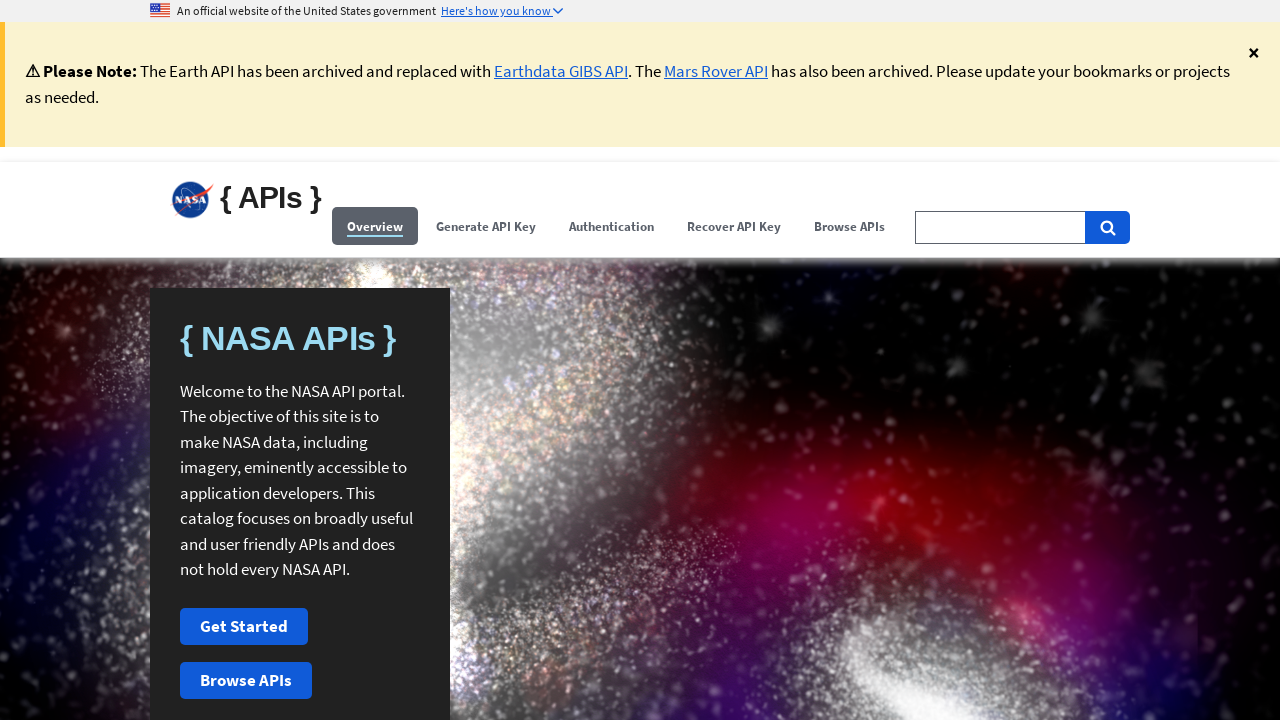

Filled first name field with 'Wewsqr' via shadow DOM
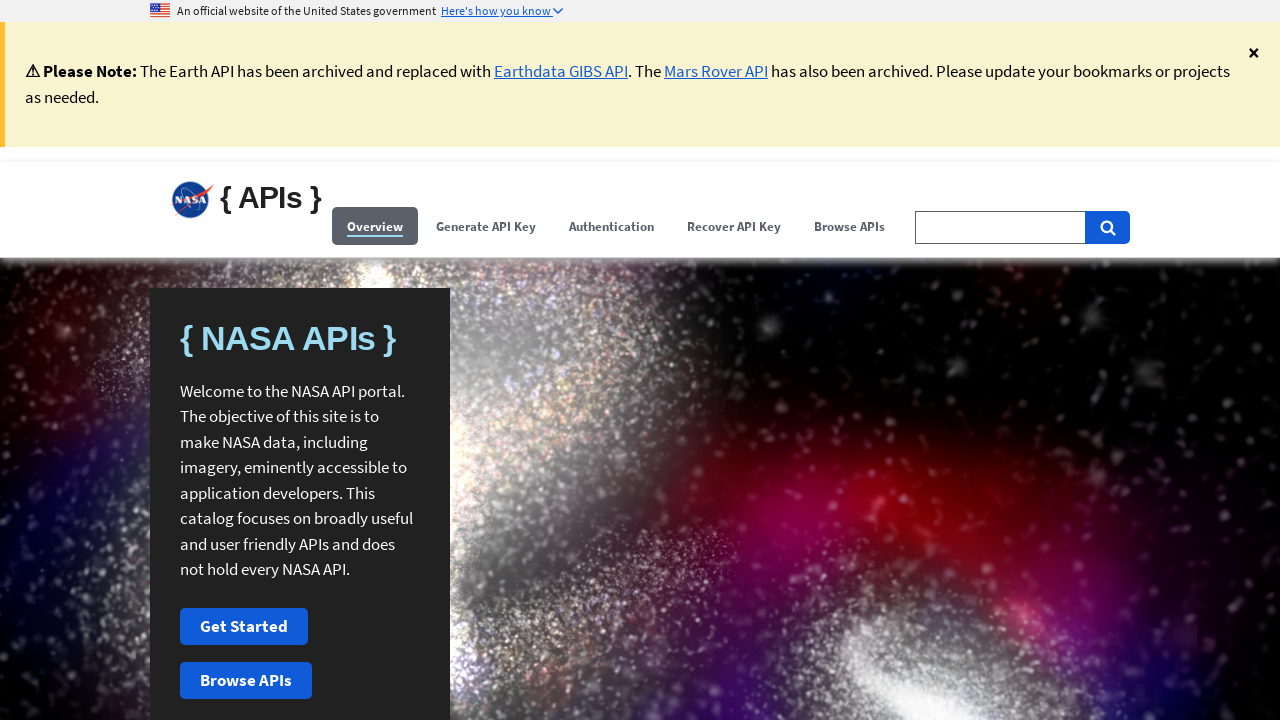

Filled last name field with 'Sbviktrn' via shadow DOM
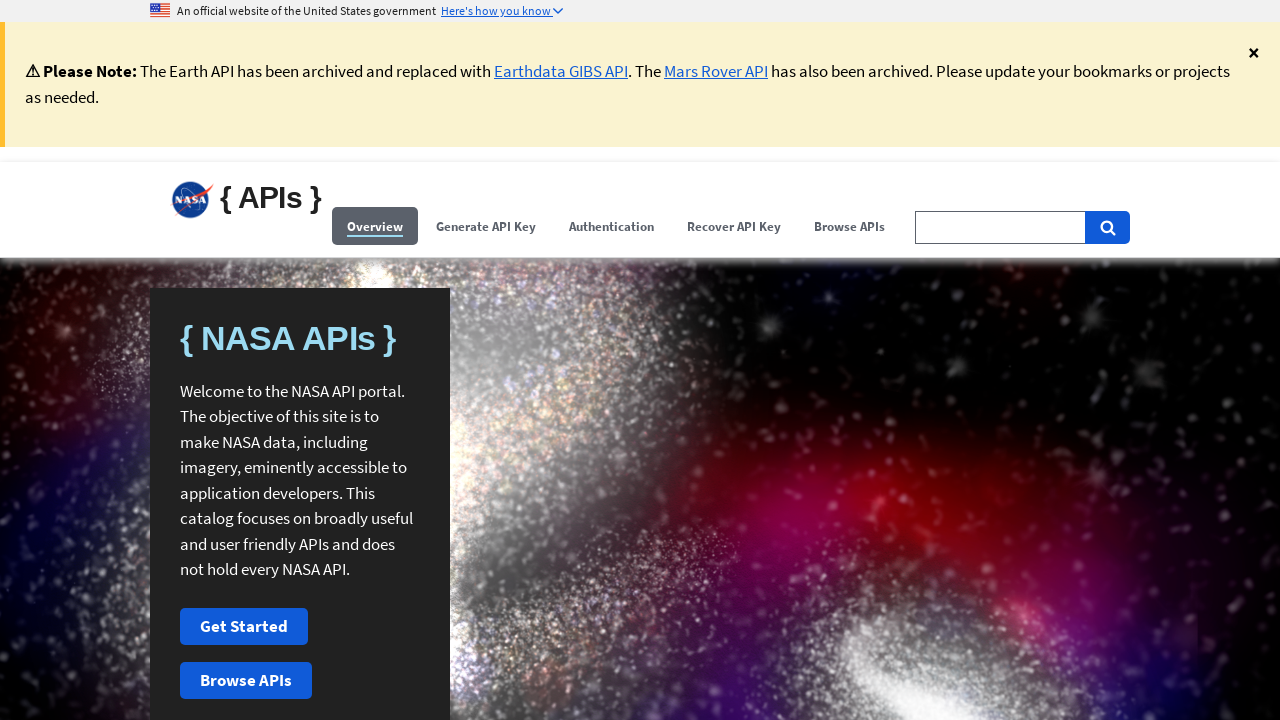

Filled email field with 'test7816@example.com' via shadow DOM
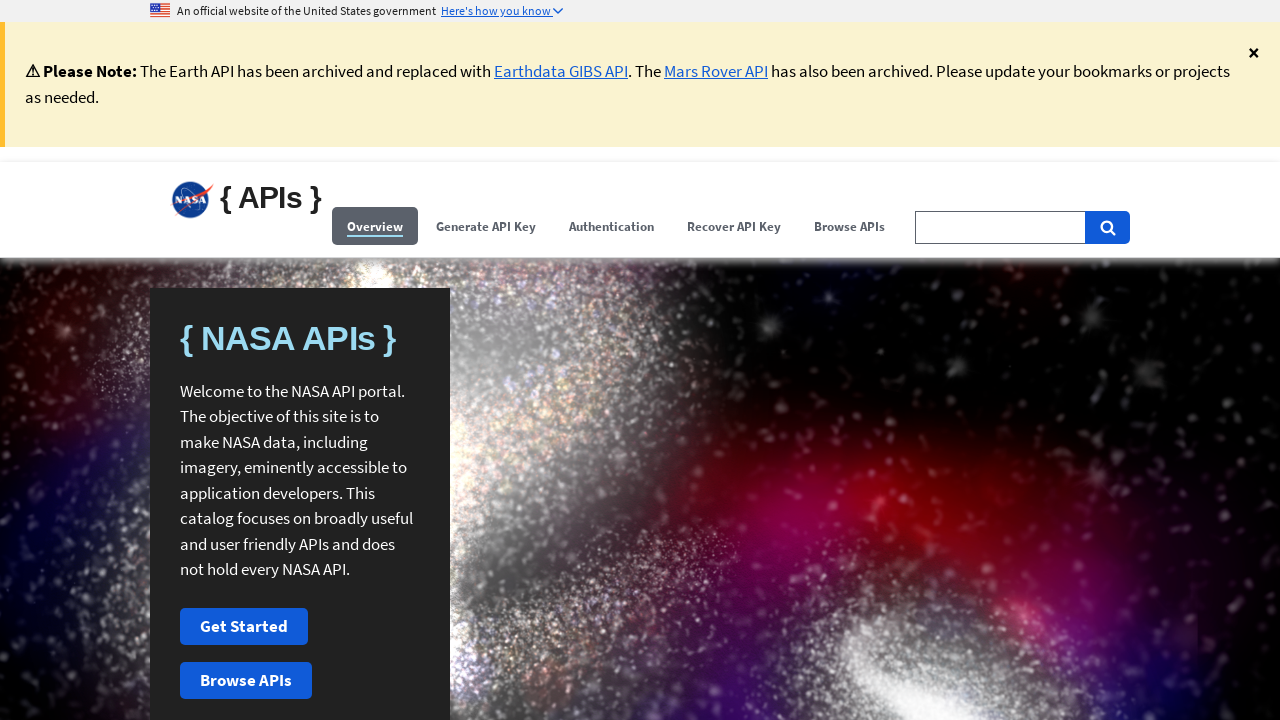

Clicked signup button to submit API key generation form
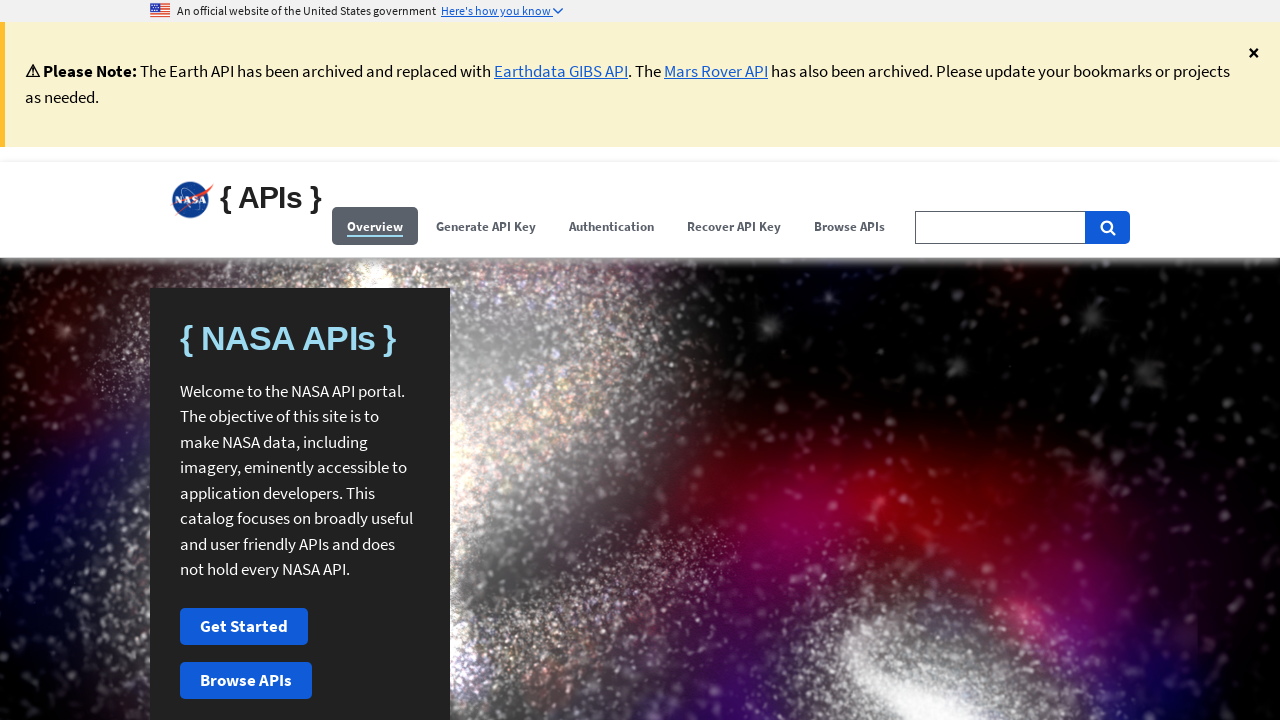

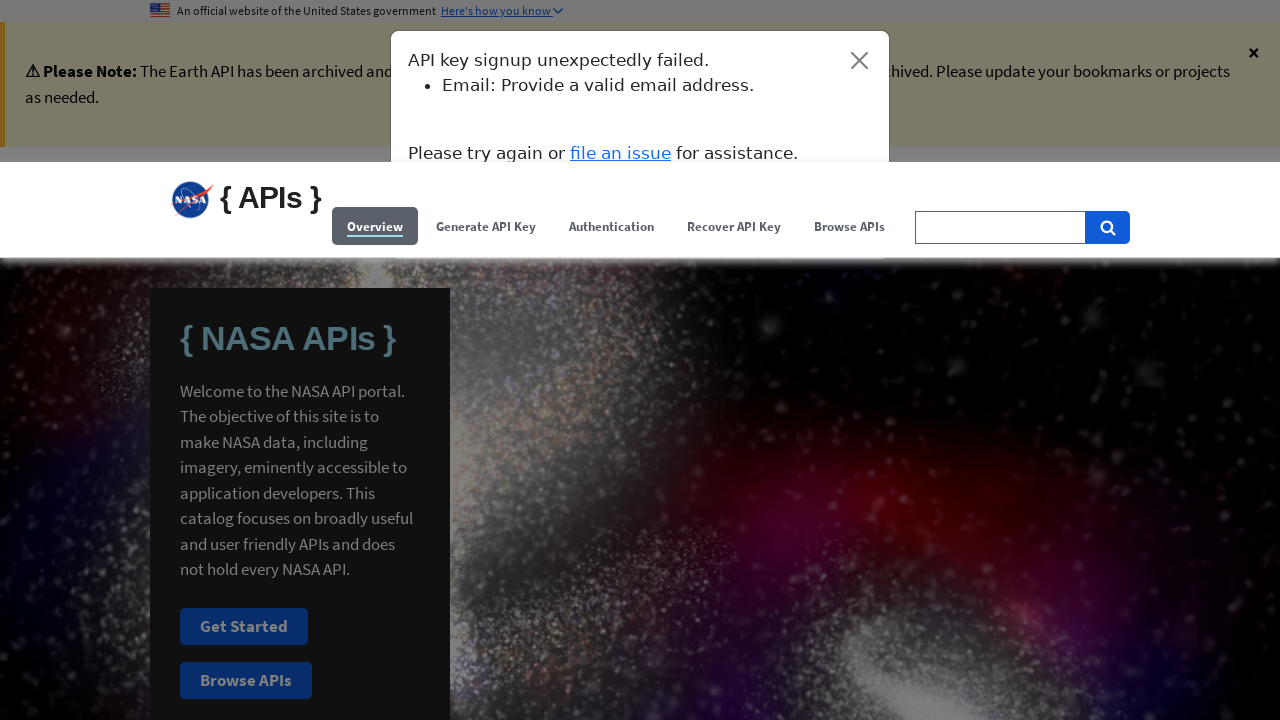